Tests clicking a button with a dynamic ID multiple times to verify the XPath selector based on button text works consistently regardless of the changing ID attribute.

Starting URL: http://uitestingplayground.com/dynamicid

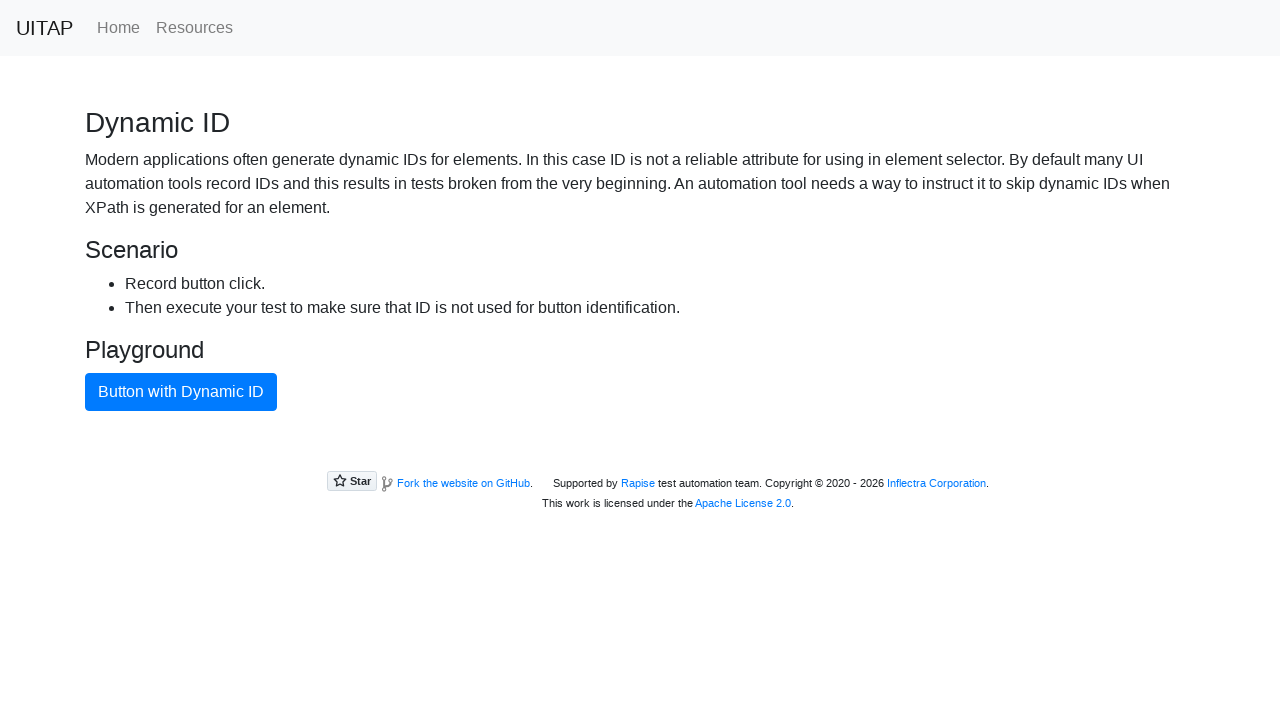

Clicked button with dynamic ID (first click) at (181, 392) on xpath=//button[text() = 'Button with Dynamic ID']
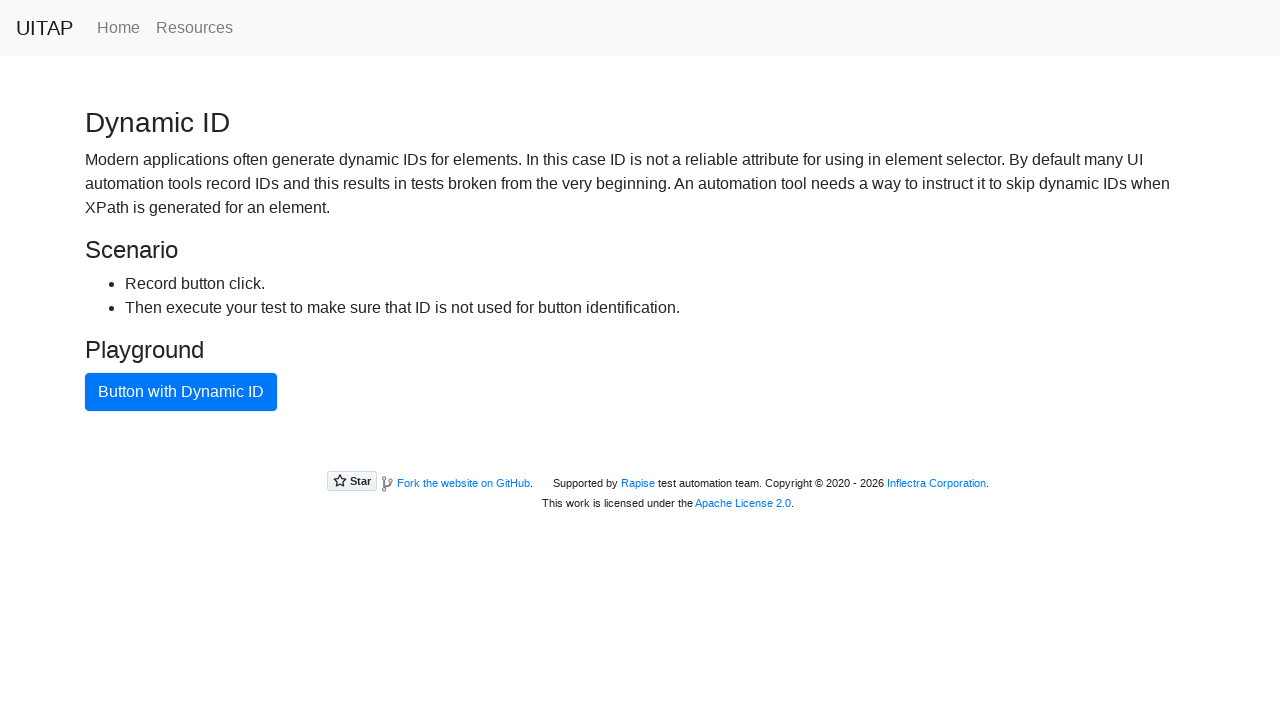

Waited 2 seconds between button clicks
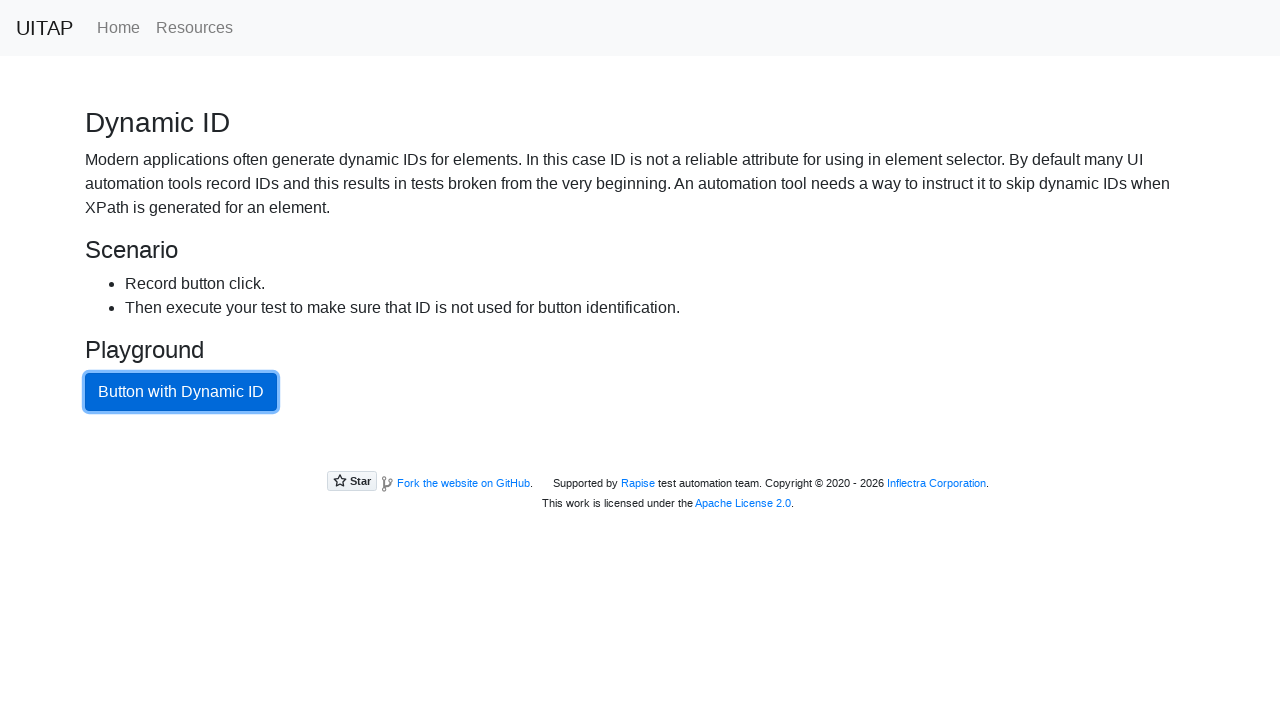

Clicked button with dynamic ID (click 2 of 4) at (181, 392) on xpath=//button[text() = 'Button with Dynamic ID']
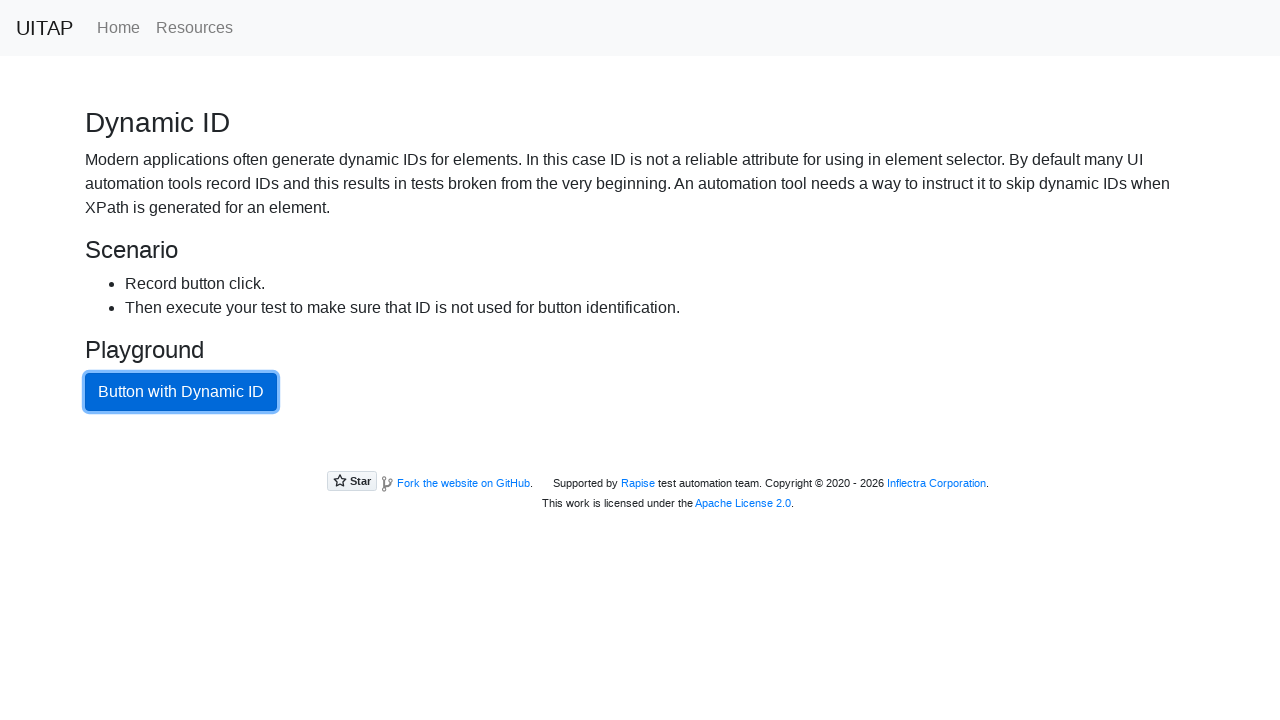

Waited 2 seconds between button clicks
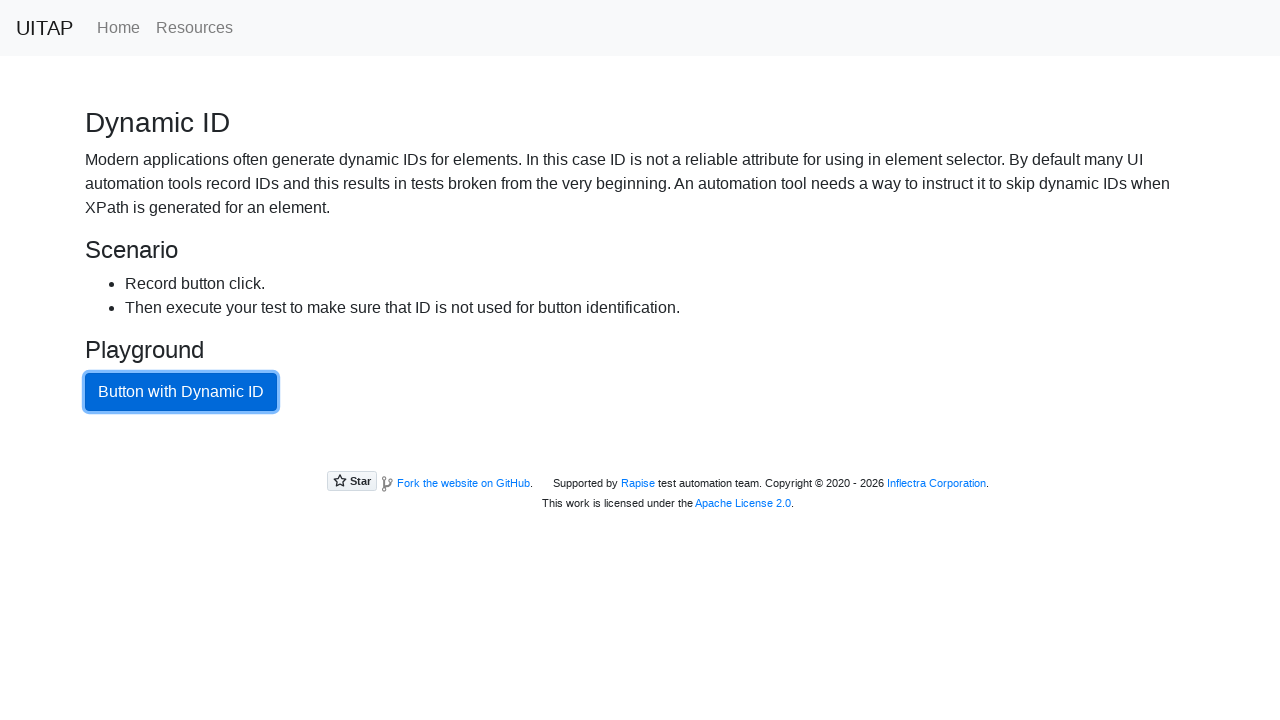

Clicked button with dynamic ID (click 3 of 4) at (181, 392) on xpath=//button[text() = 'Button with Dynamic ID']
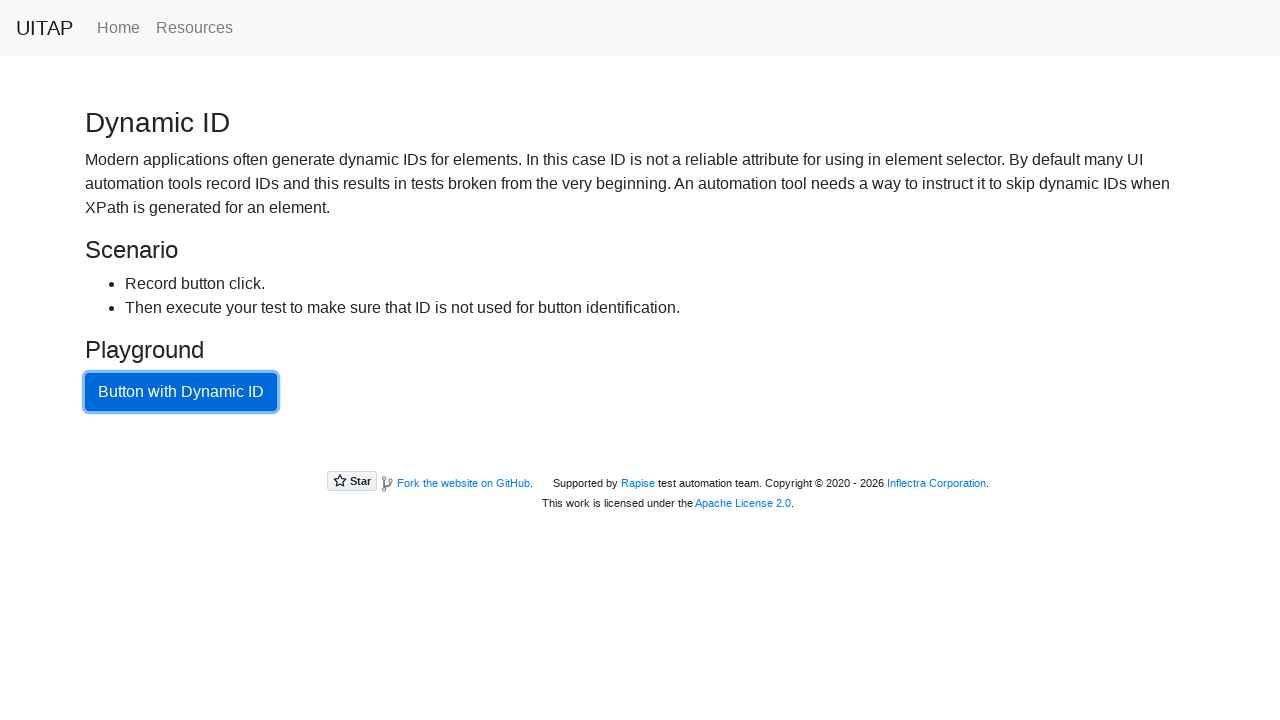

Waited 2 seconds between button clicks
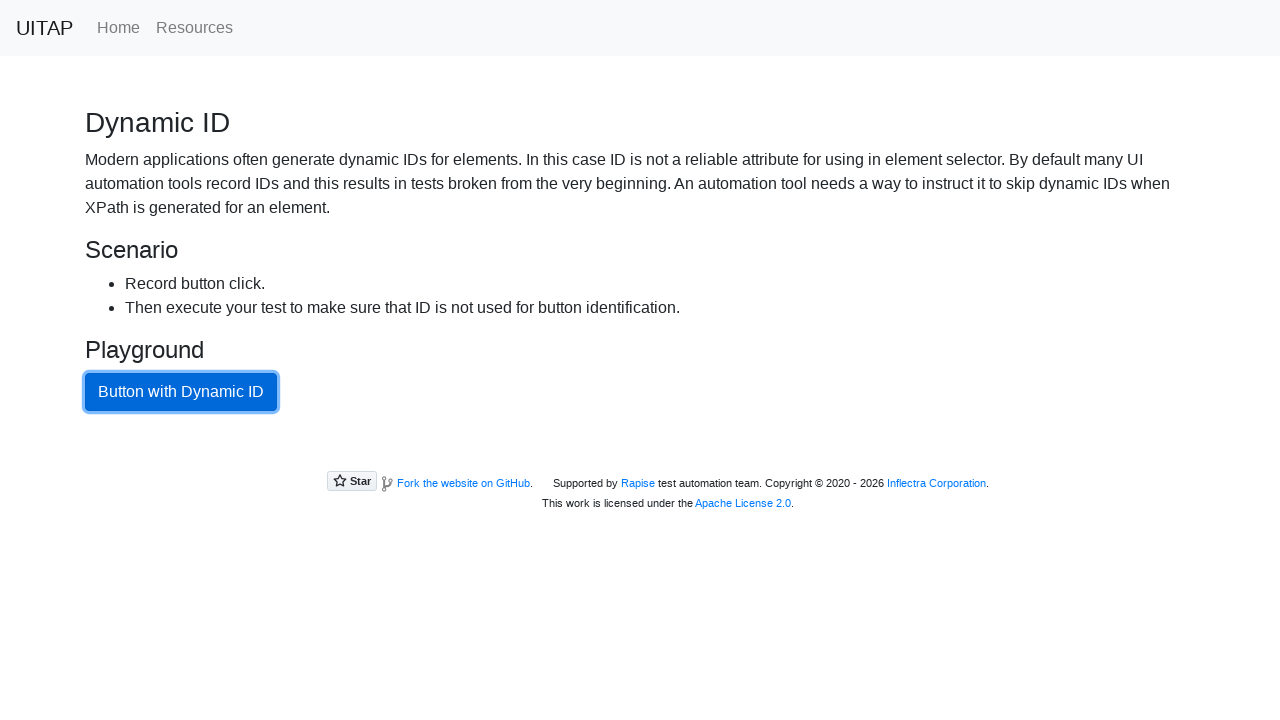

Clicked button with dynamic ID (click 4 of 4) at (181, 392) on xpath=//button[text() = 'Button with Dynamic ID']
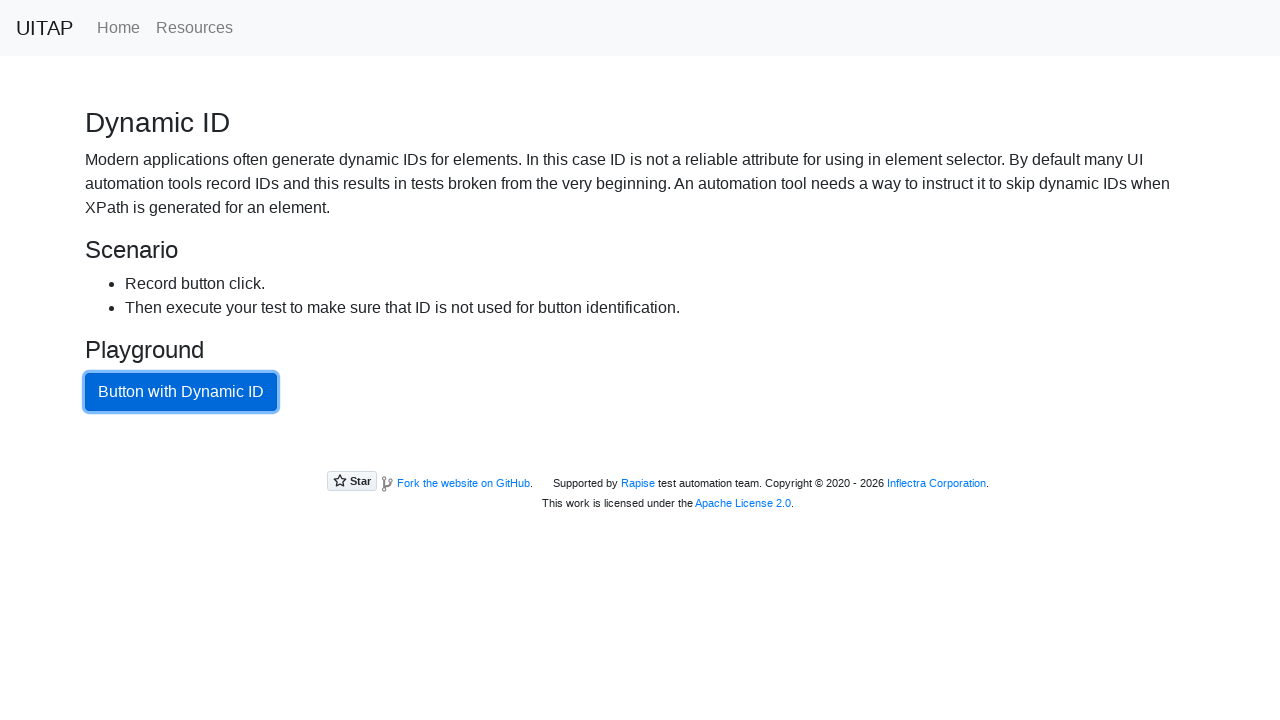

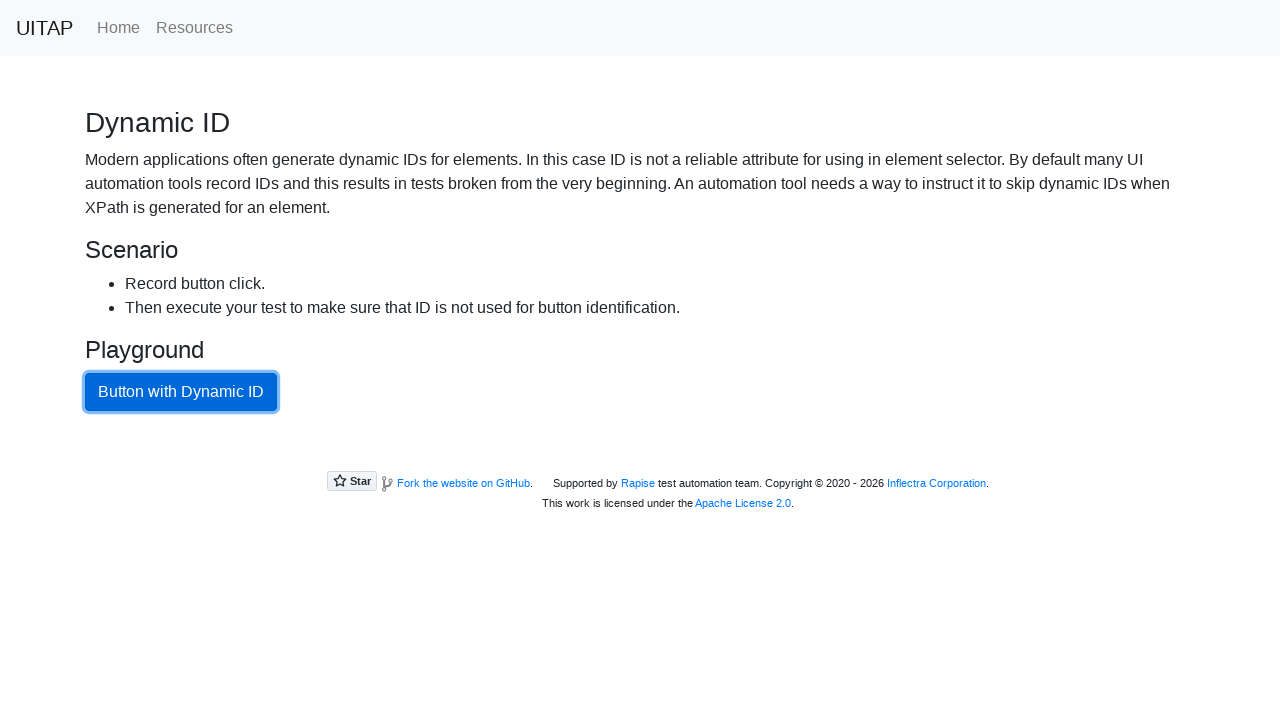